Tests registration form validation by entering an invalid phone number (too many digits) and verifying phone error message appears

Starting URL: https://alada.vn/tai-khoan/dang-ky.html

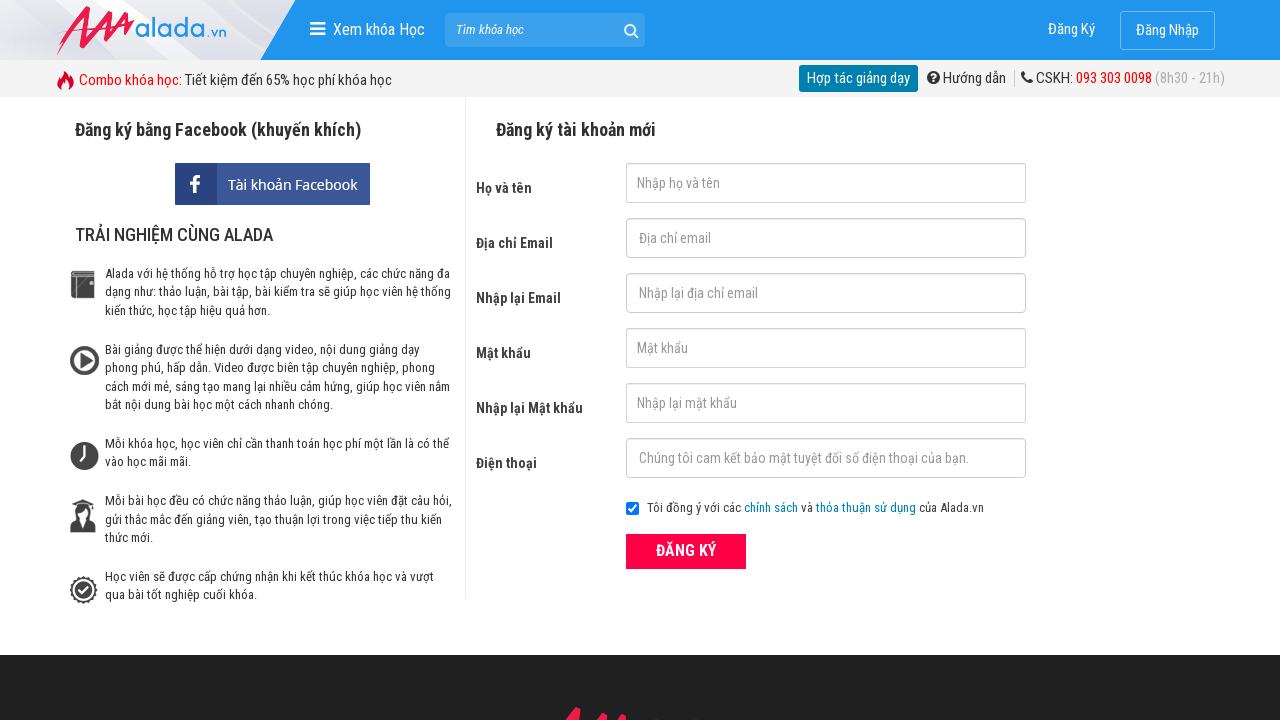

Filled first name field with 'Pika ơi' on #txtFirstname
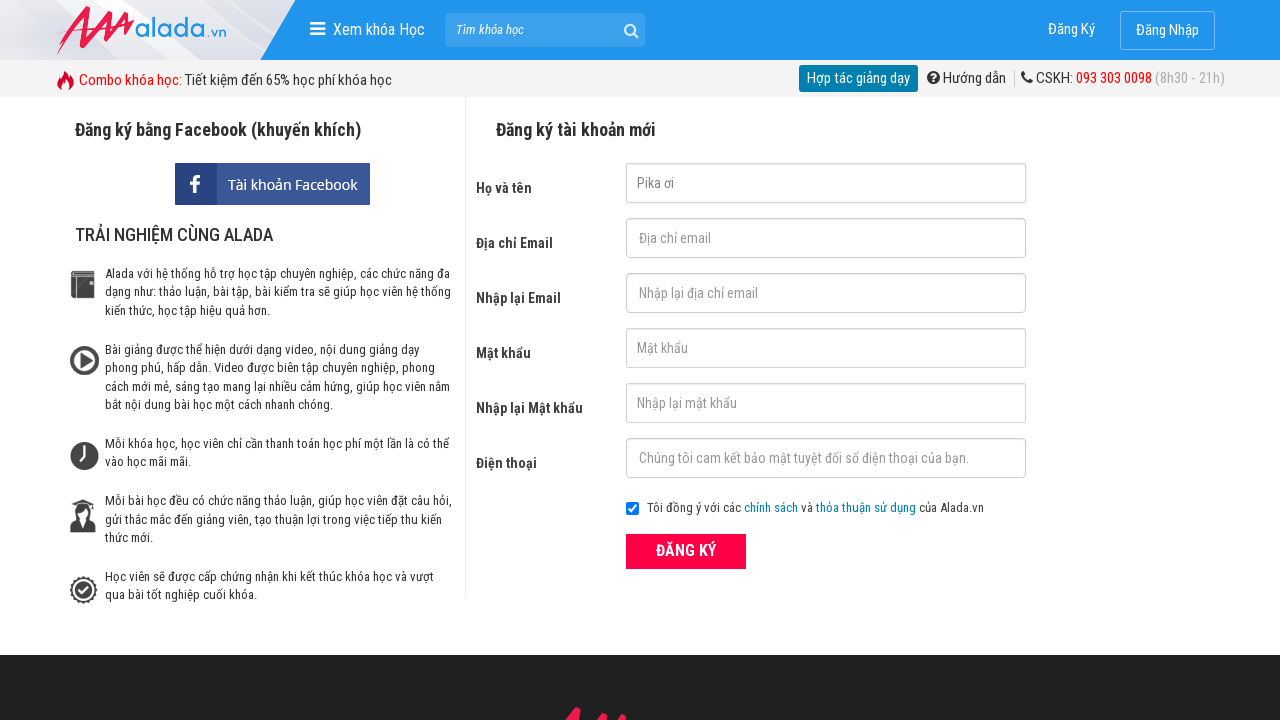

Filled email field with 'pika@gmail.net' on #txtEmail
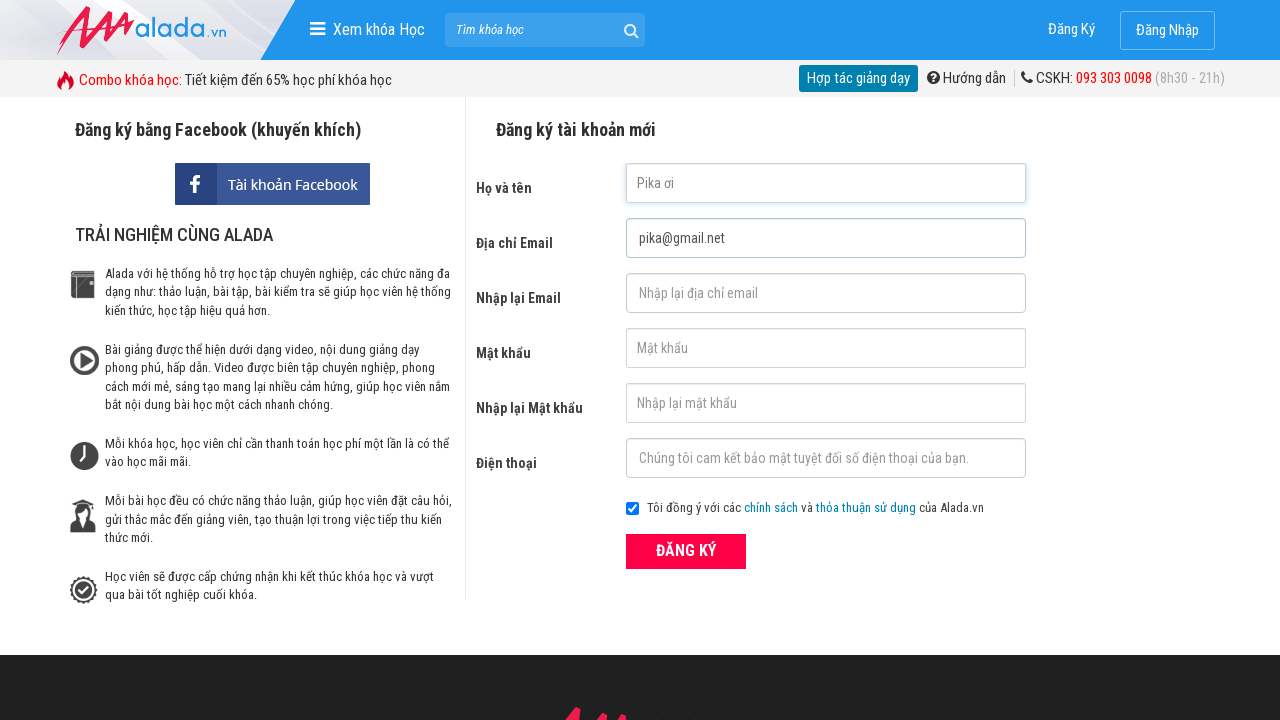

Filled confirm email field with 'pika@gmail.net' on #txtCEmail
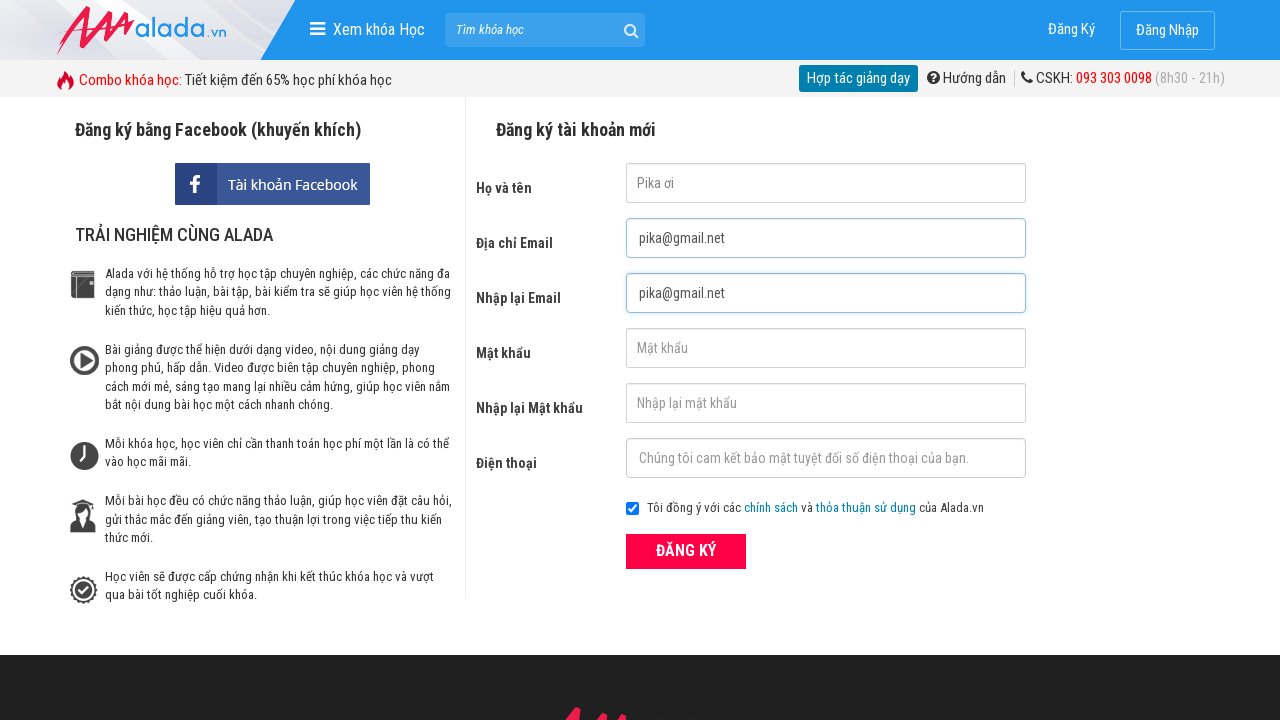

Filled password field with '123456' on #txtPassword
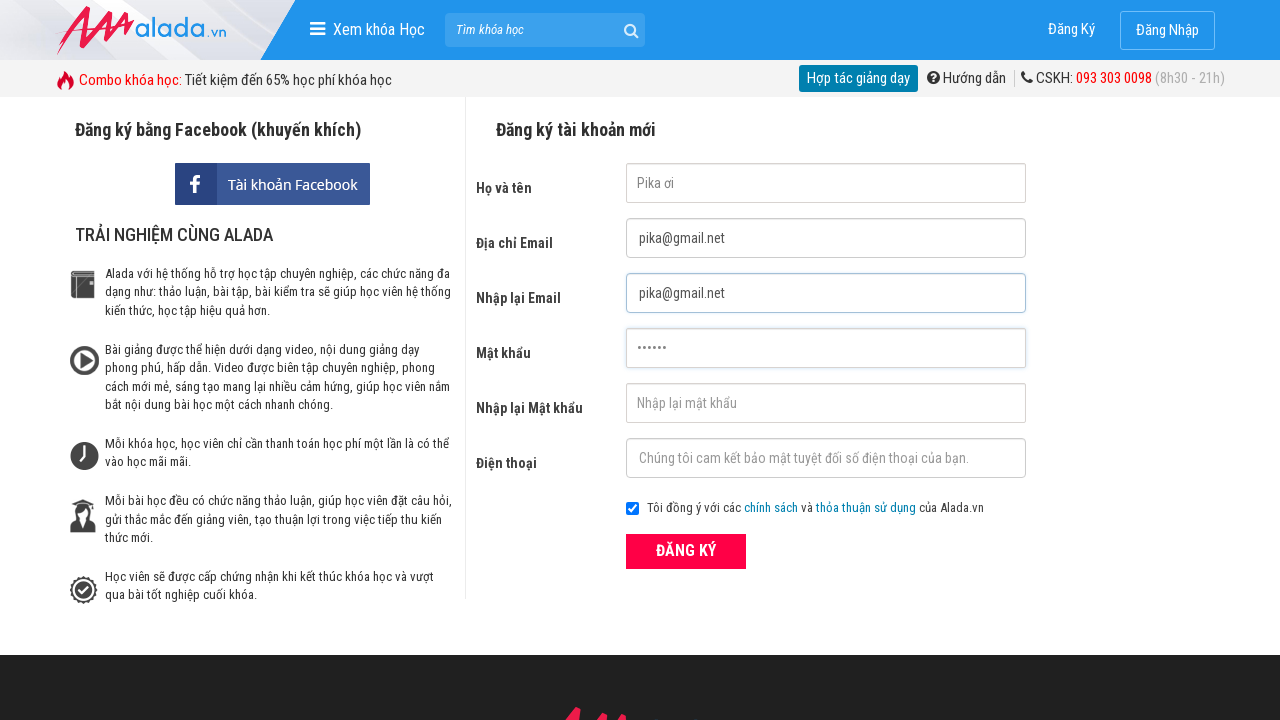

Filled confirm password field with '123456' on #txtCPassword
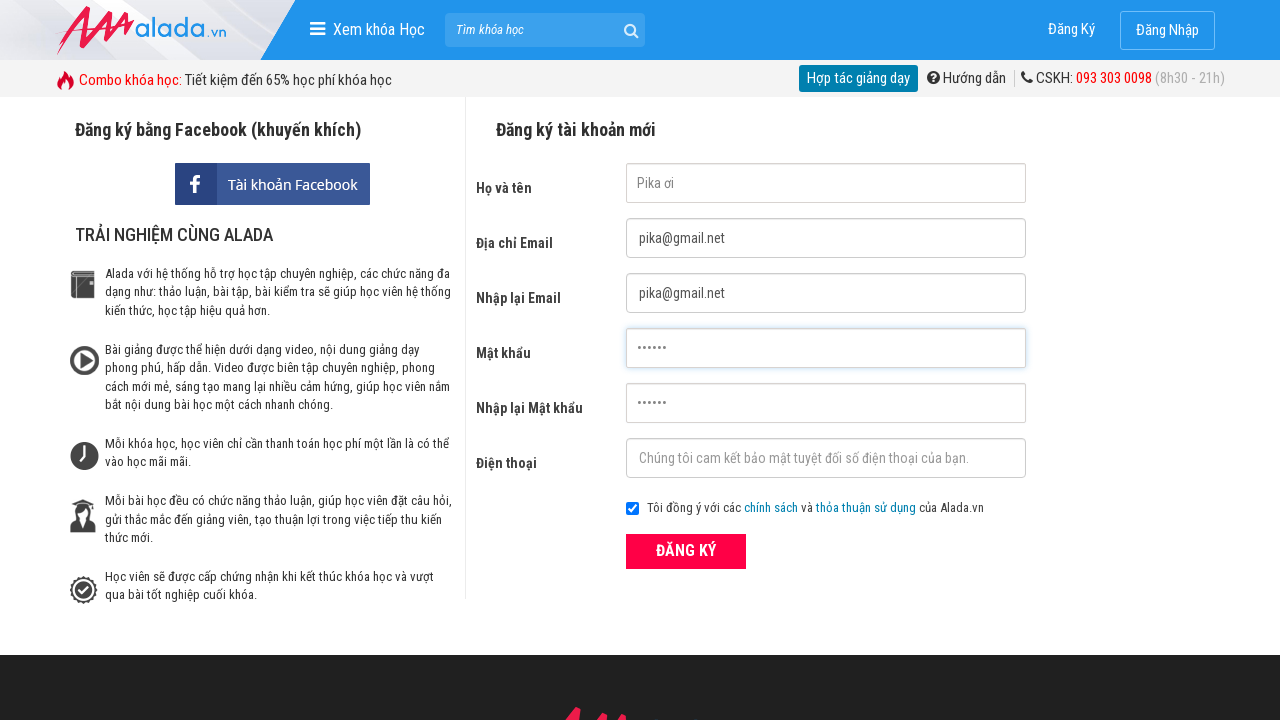

Filled phone field with invalid number '09876543213111' (too many digits) on #txtPhone
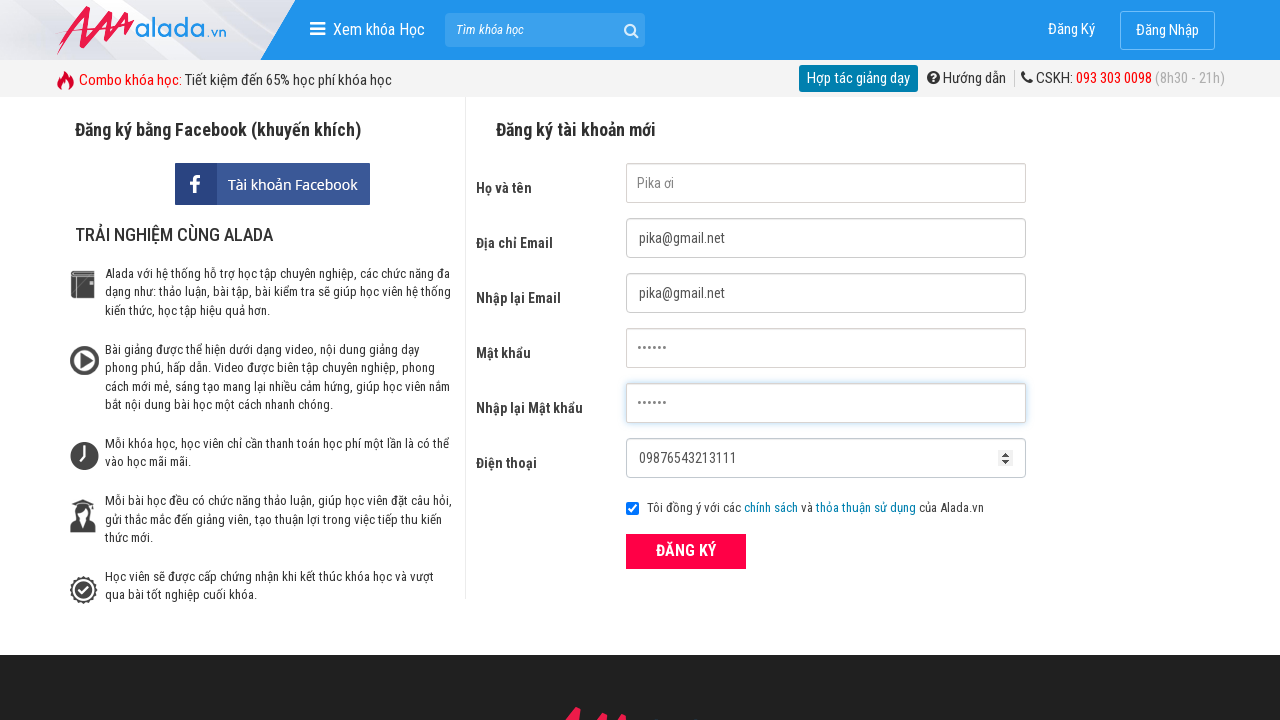

Clicked register button to submit form at (686, 551) on xpath=//*[@type='submit']
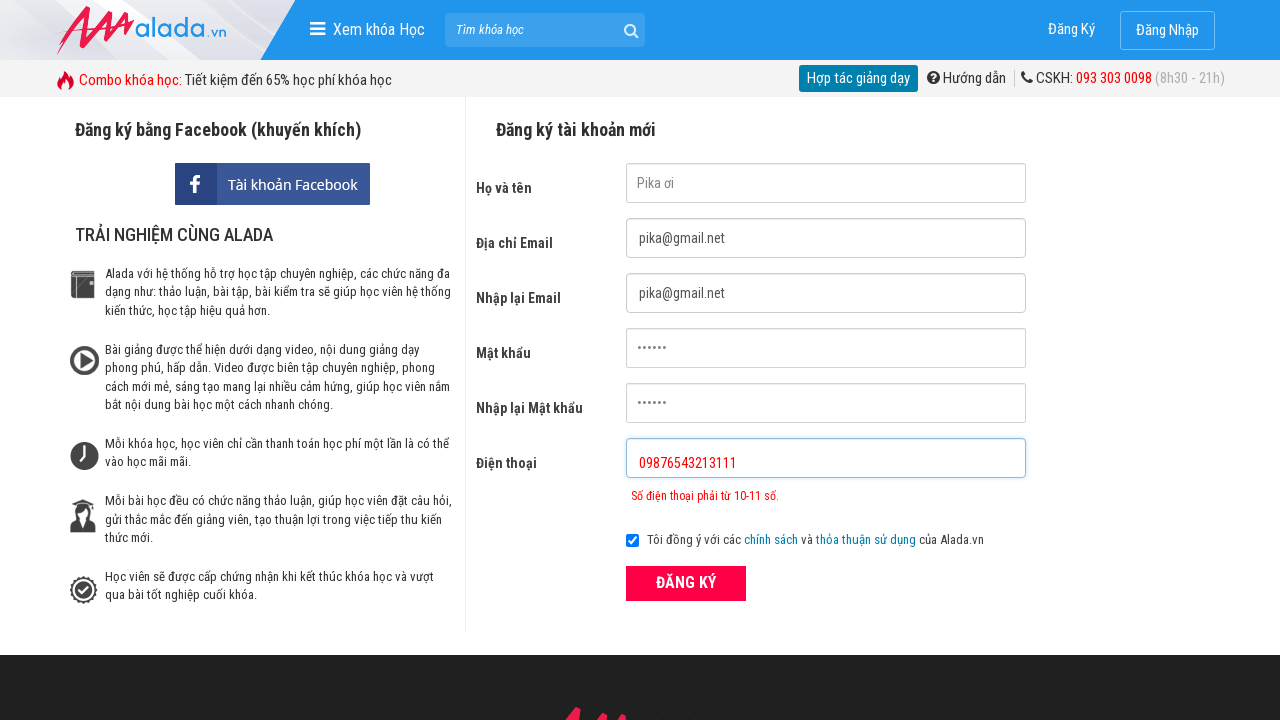

Phone error message appeared, validating invalid phone number rejection
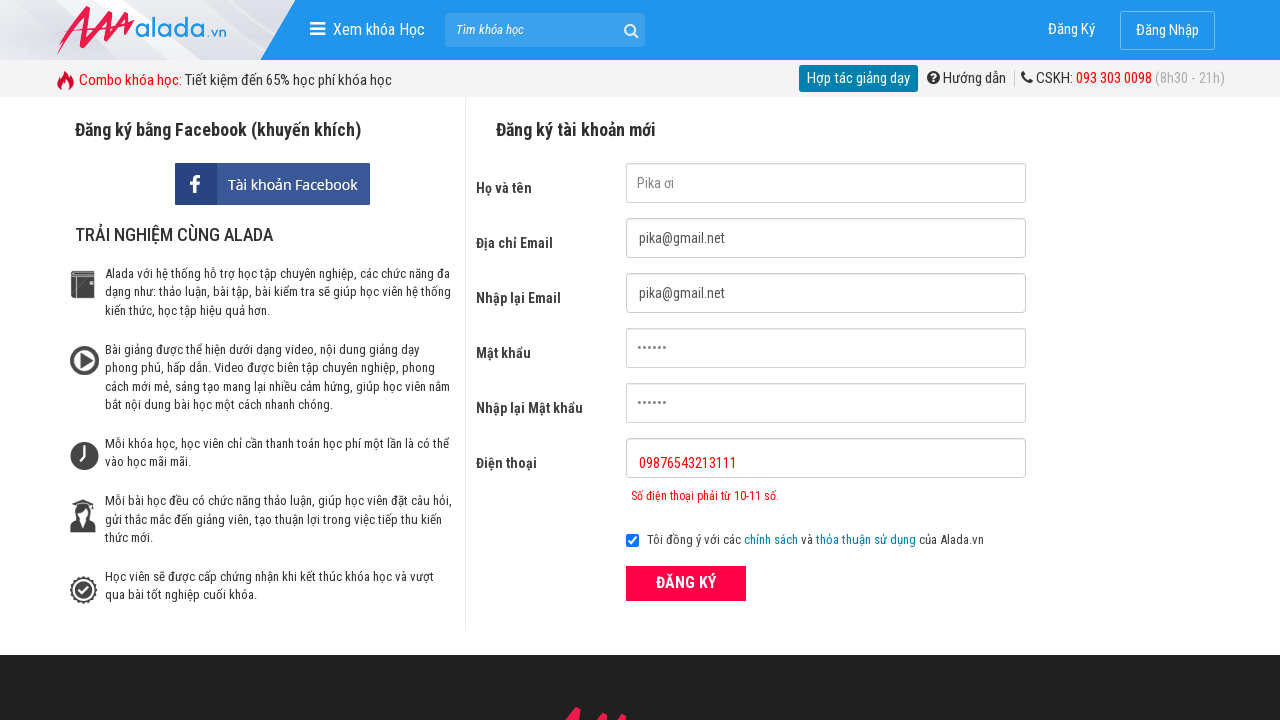

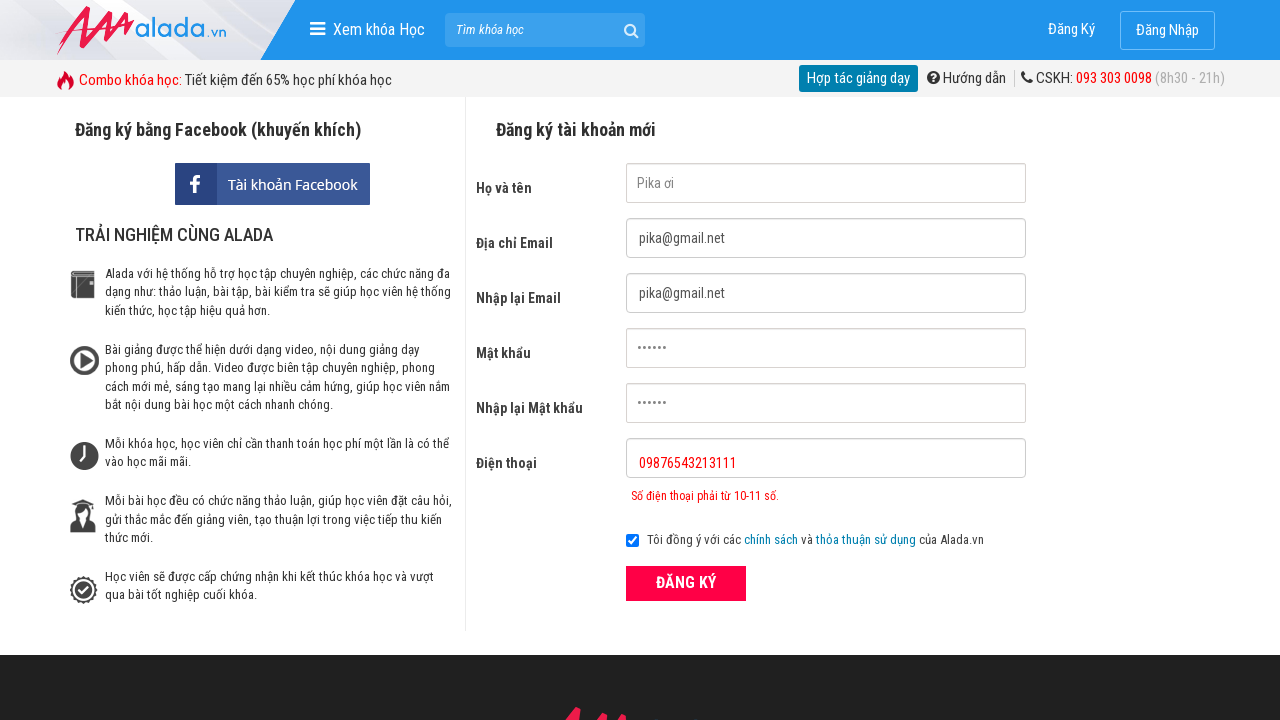